Tests the search functionality on Python.org by entering a search query and submitting the form using the Enter key

Starting URL: https://www.python.org/

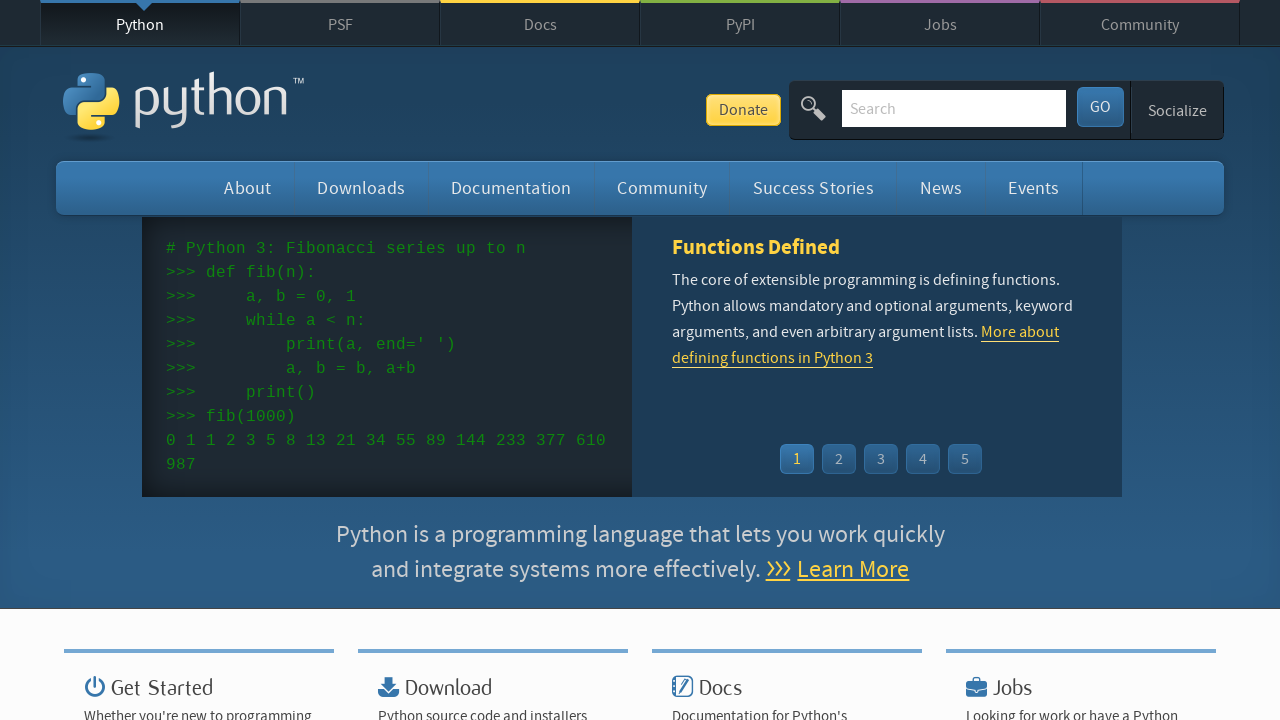

Cleared the search input field on input[name='q']
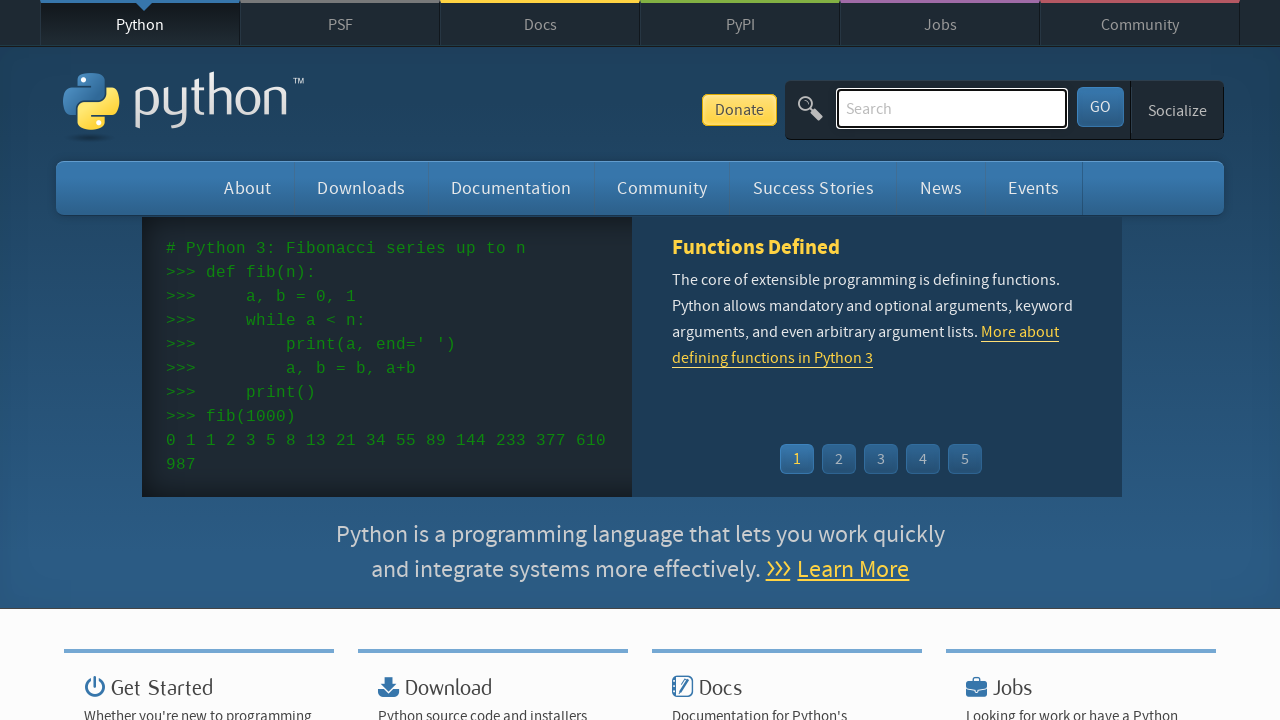

Filled search field with 'pycontttt' on input[name='q']
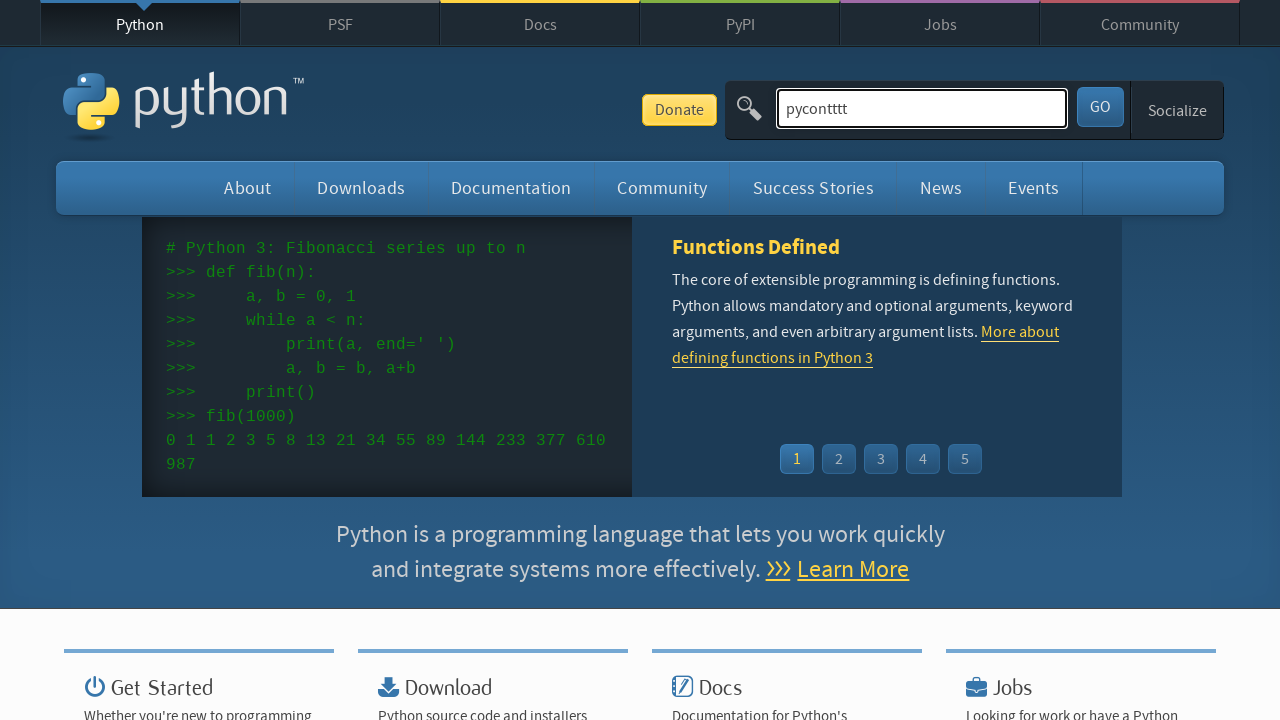

Pressed Enter to submit the search query on input[name='q']
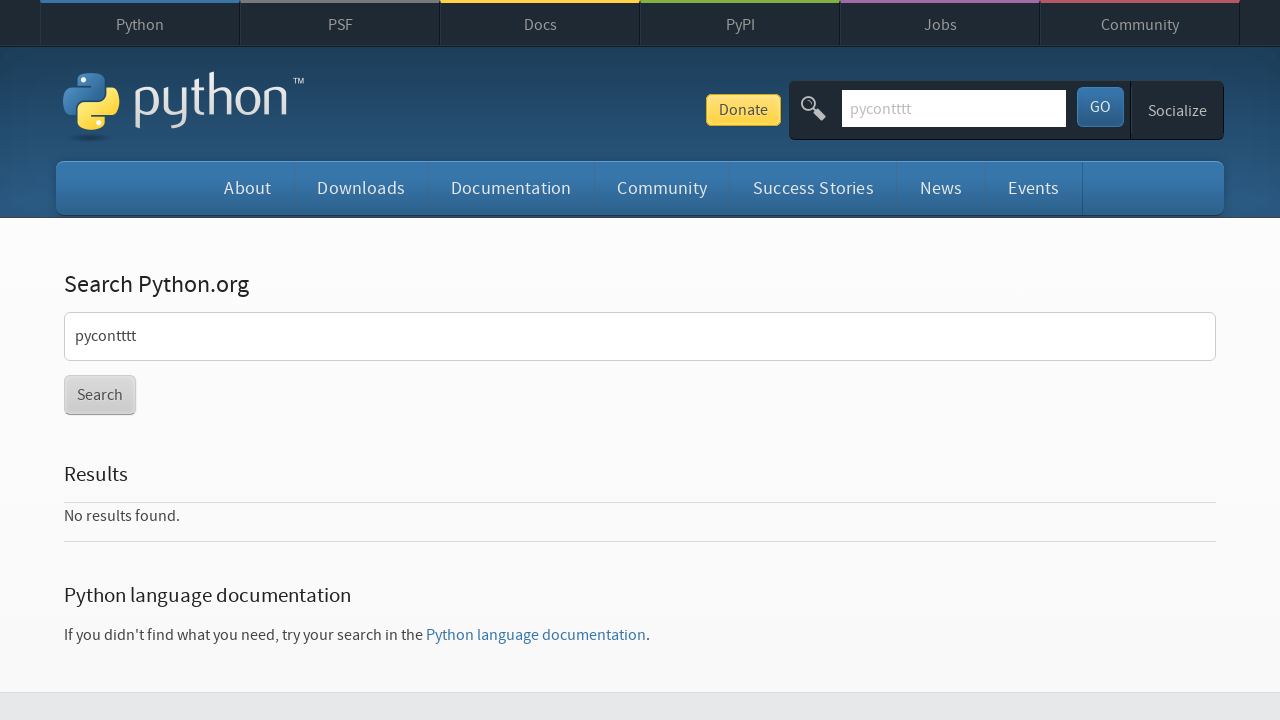

Search results page loaded successfully
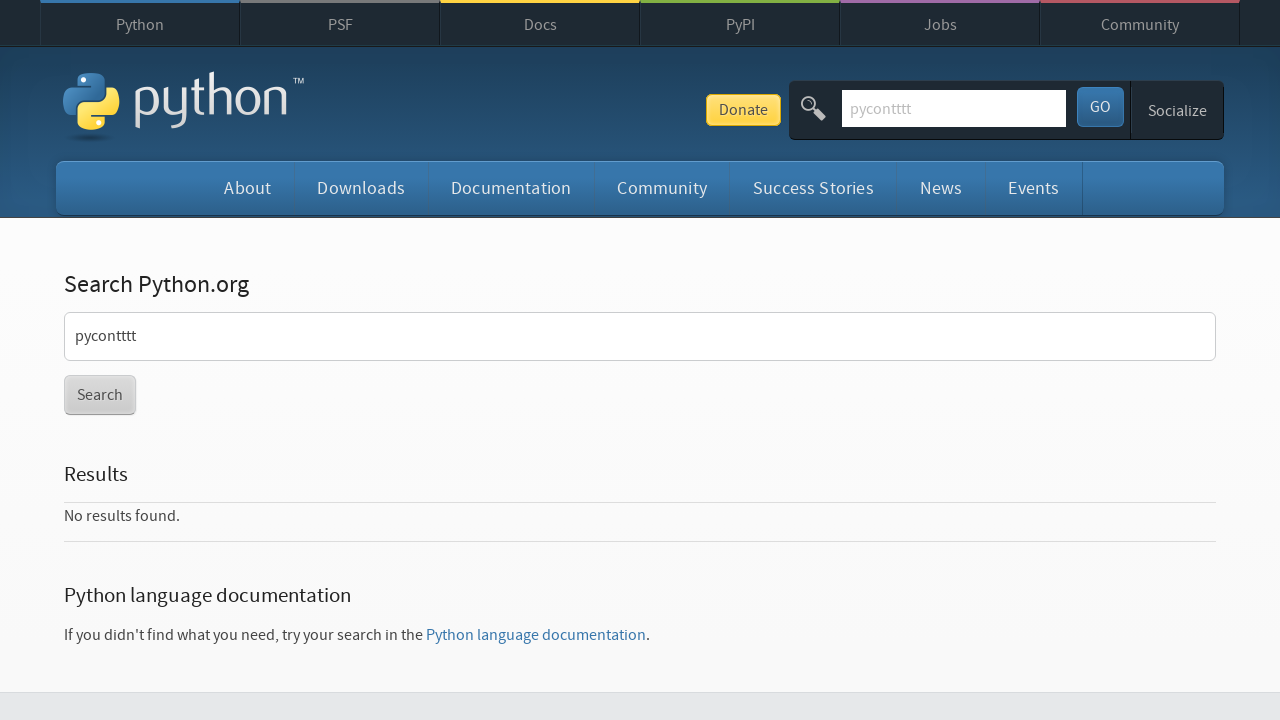

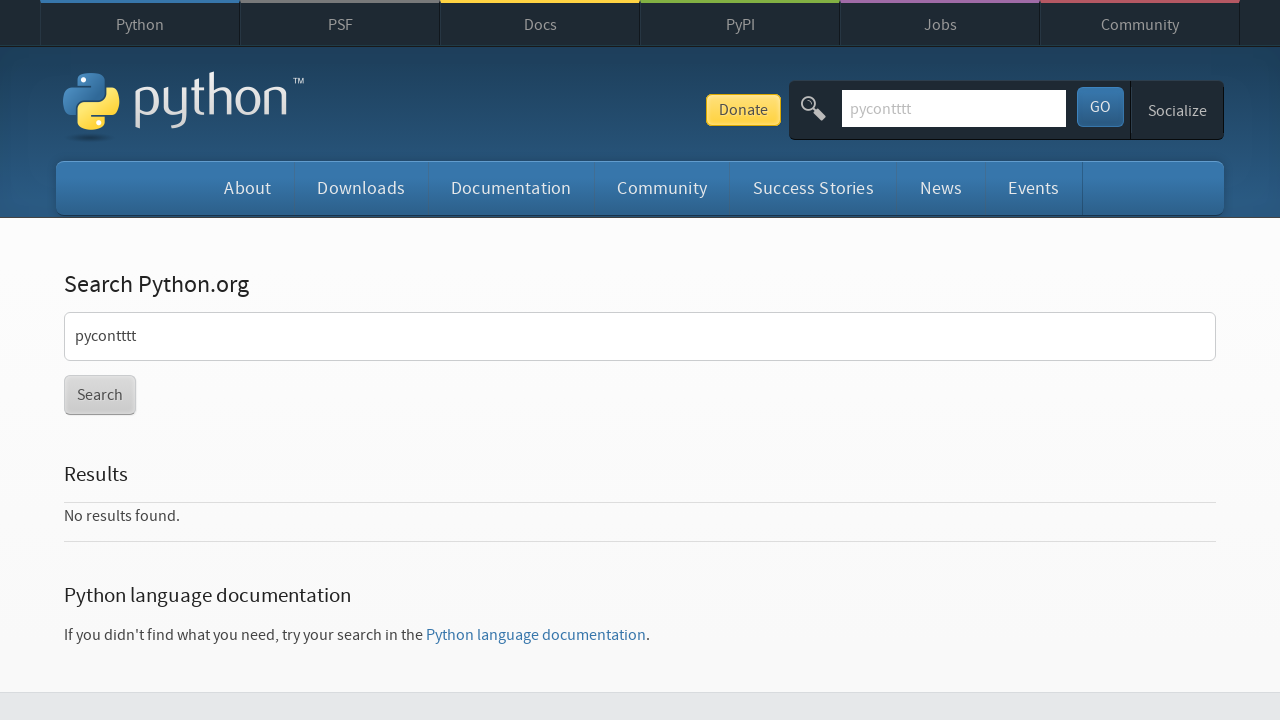